Tests a form interaction challenge by extracting an attribute value from an image element, calculating a mathematical result (log of absolute value of 12*sin(x)), filling the answer, checking a checkbox, selecting a radio button, and submitting the form.

Starting URL: http://suninjuly.github.io/get_attribute.html

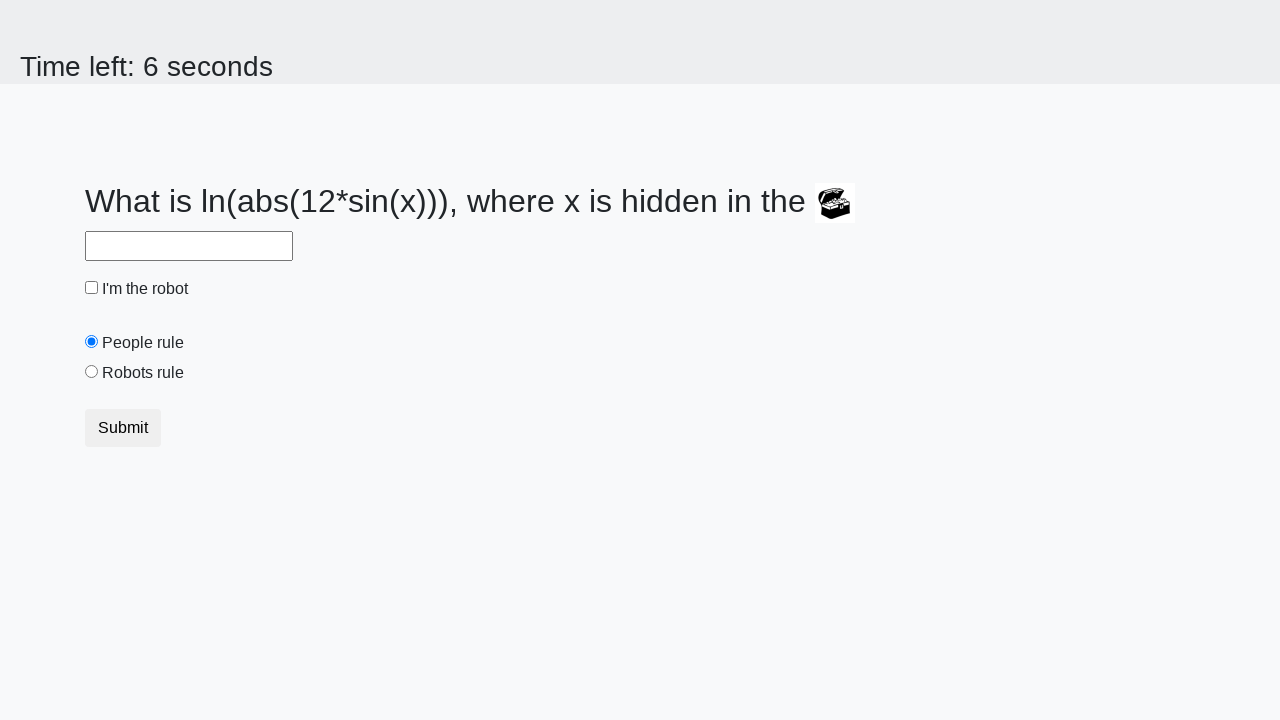

Located treasure image element
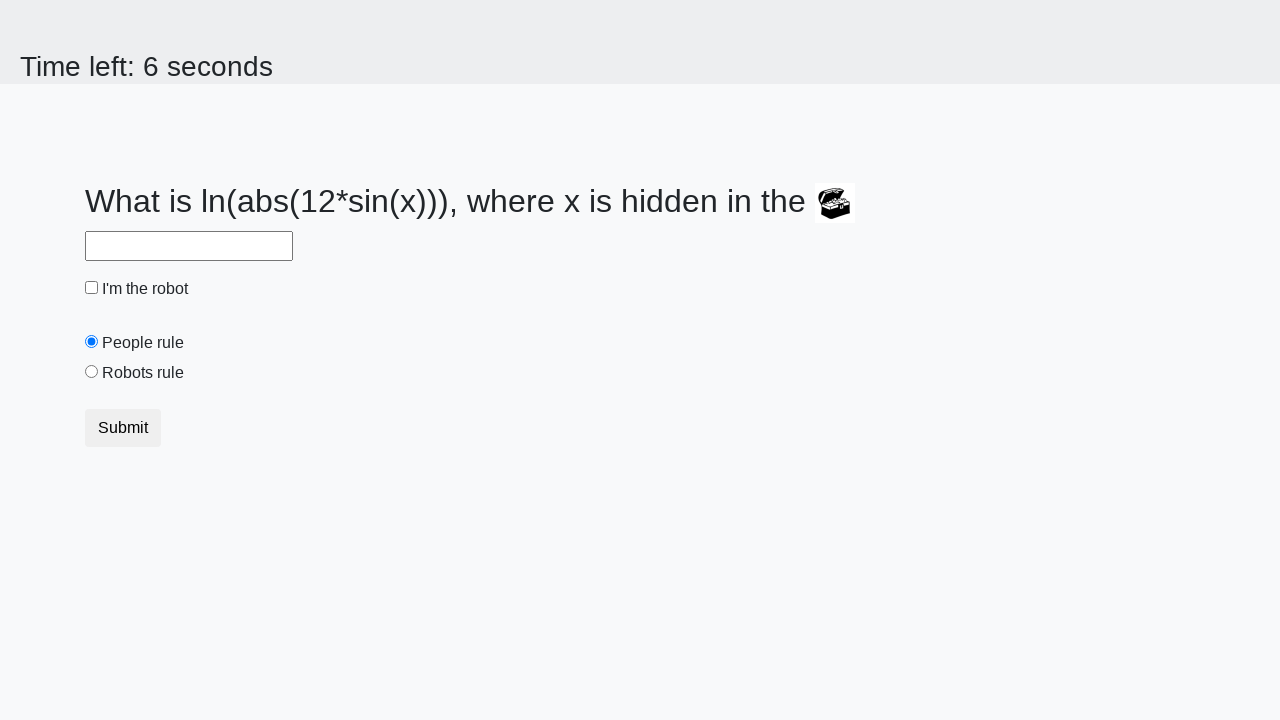

Extracted valuex attribute: 857
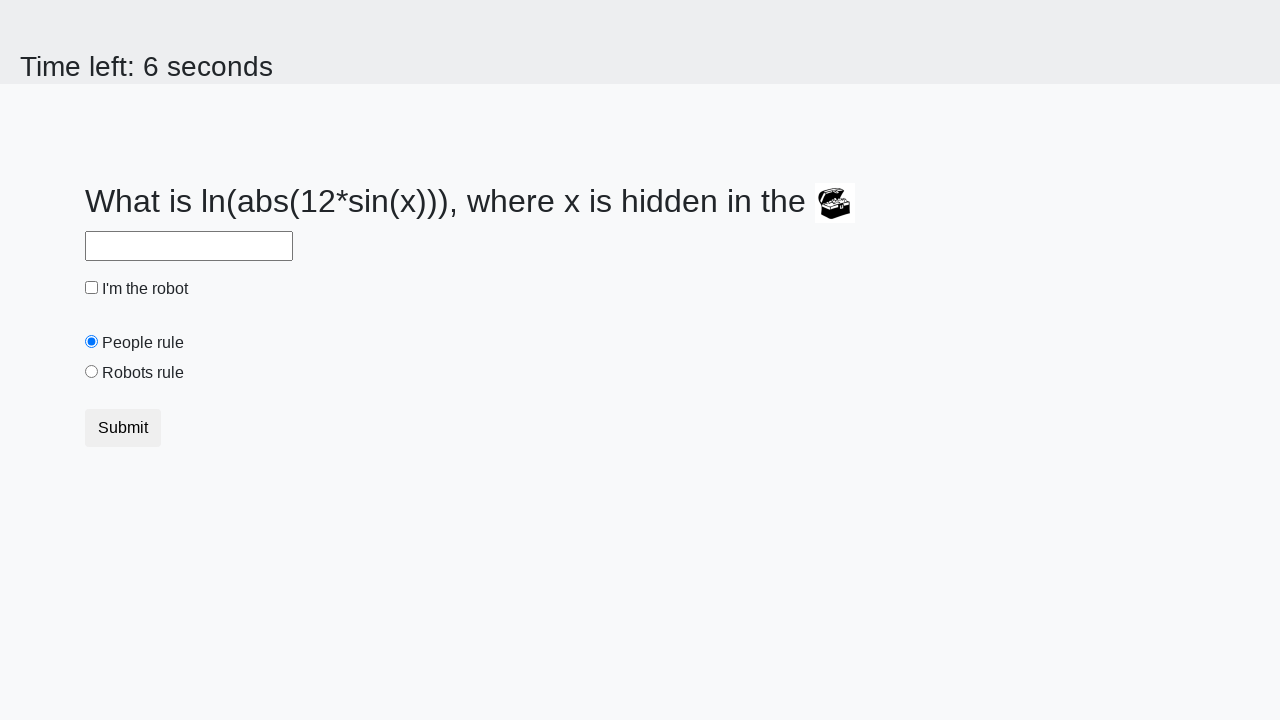

Calculated mathematical result: 1.988963404682695
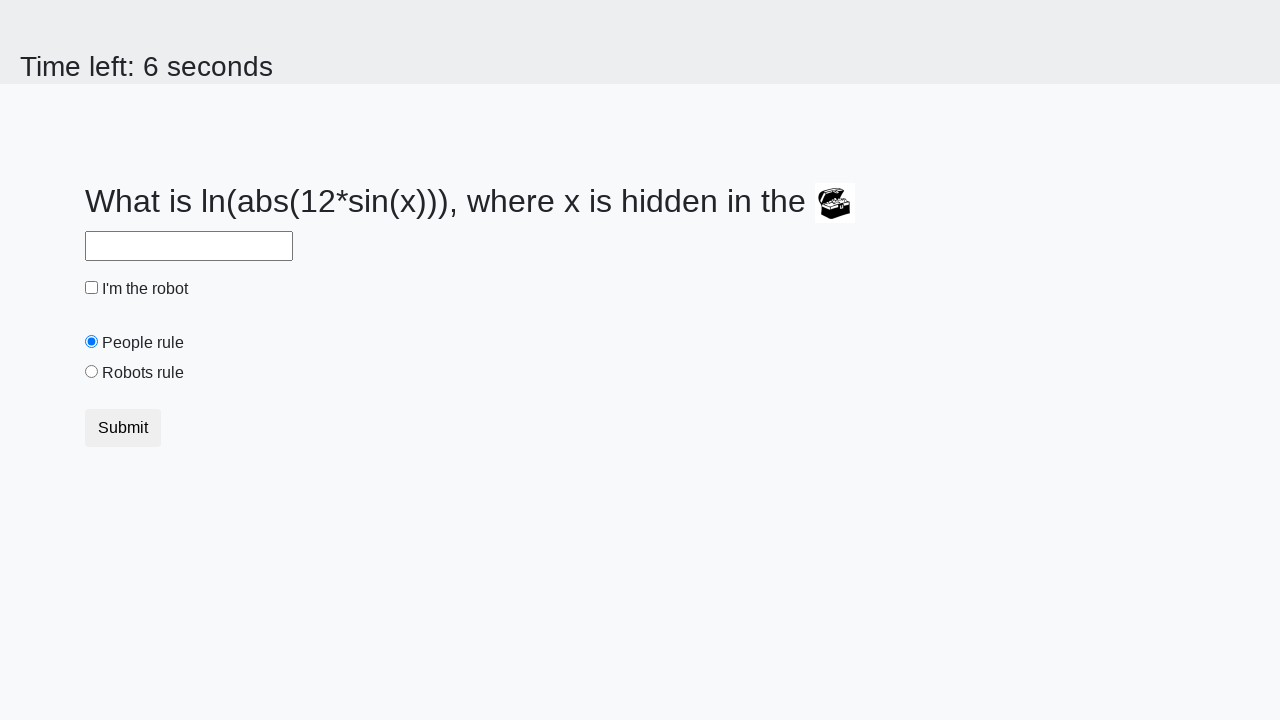

Filled answer field with calculated value: 1.988963404682695 on #answer
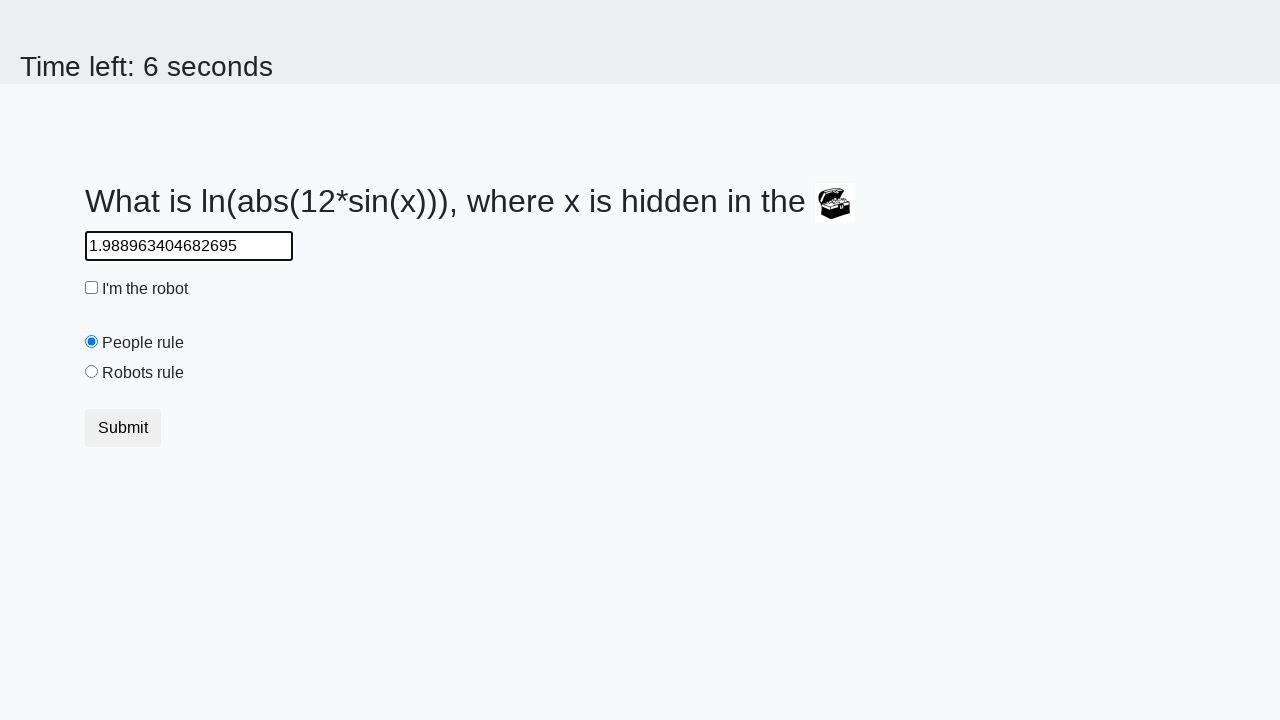

Checked the robot checkbox at (92, 288) on #robotCheckbox
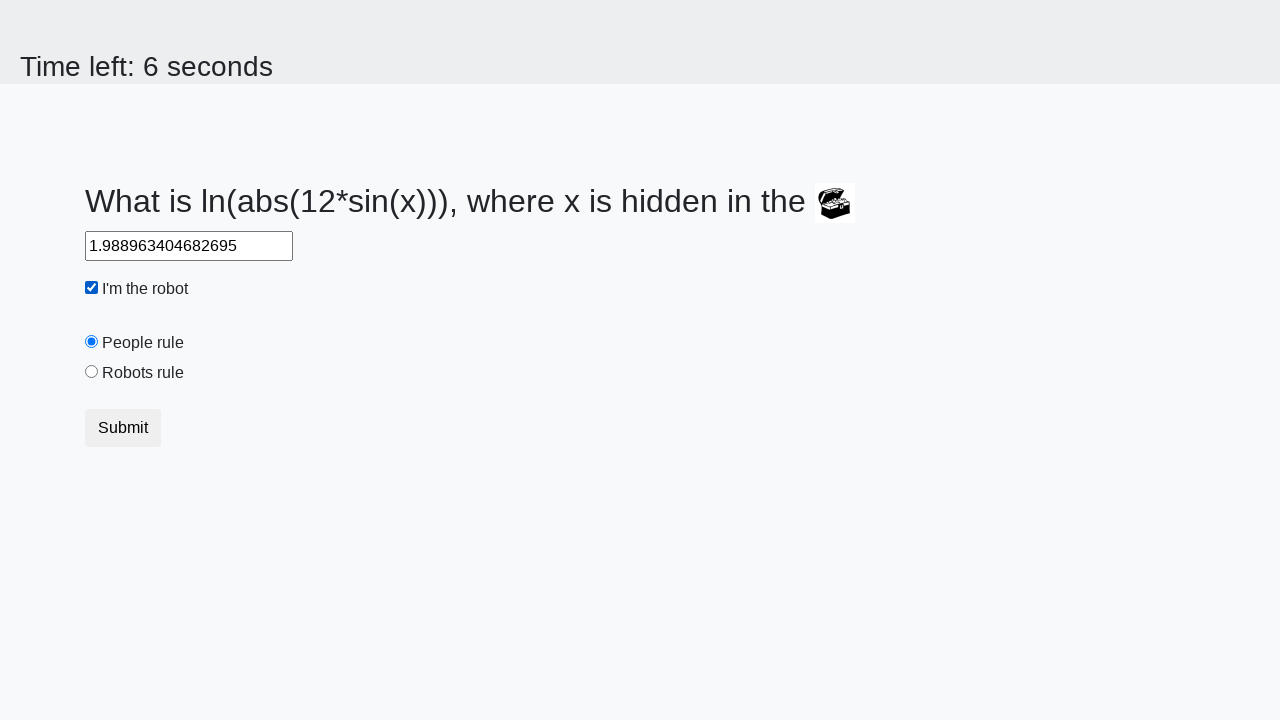

Selected the robots rule radio button at (92, 372) on #robotsRule
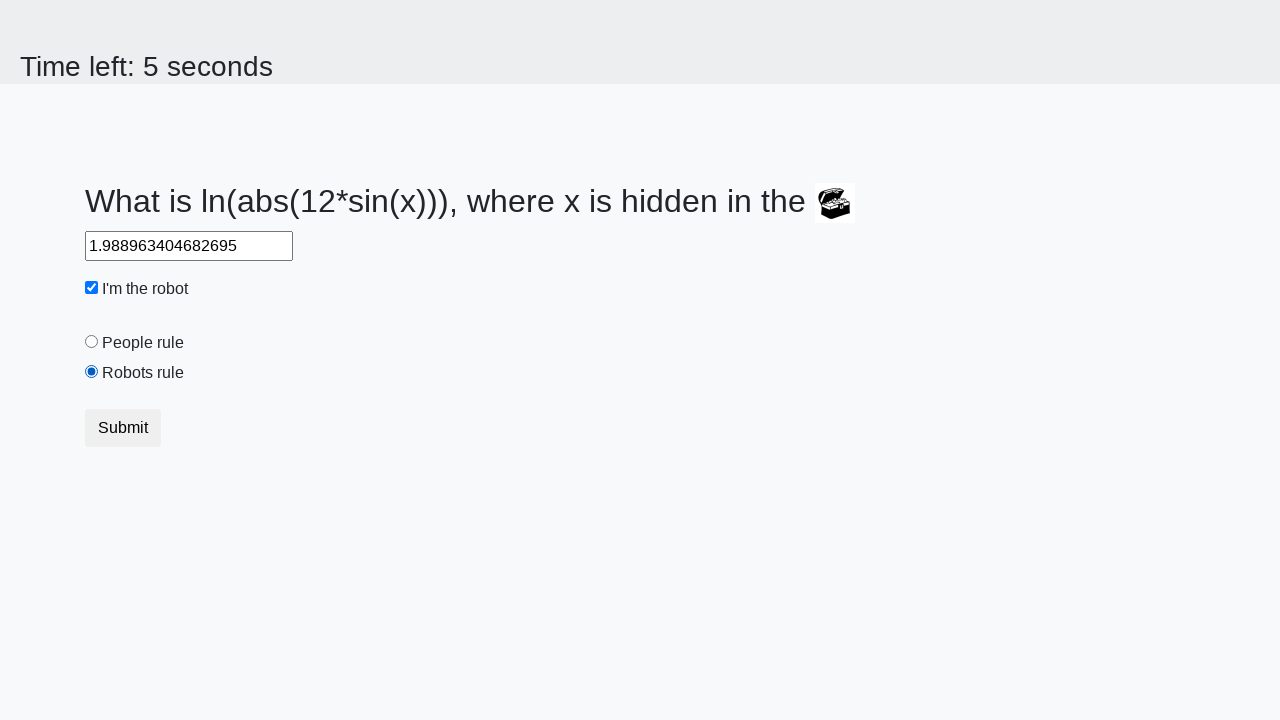

Clicked submit button to complete form at (123, 428) on button
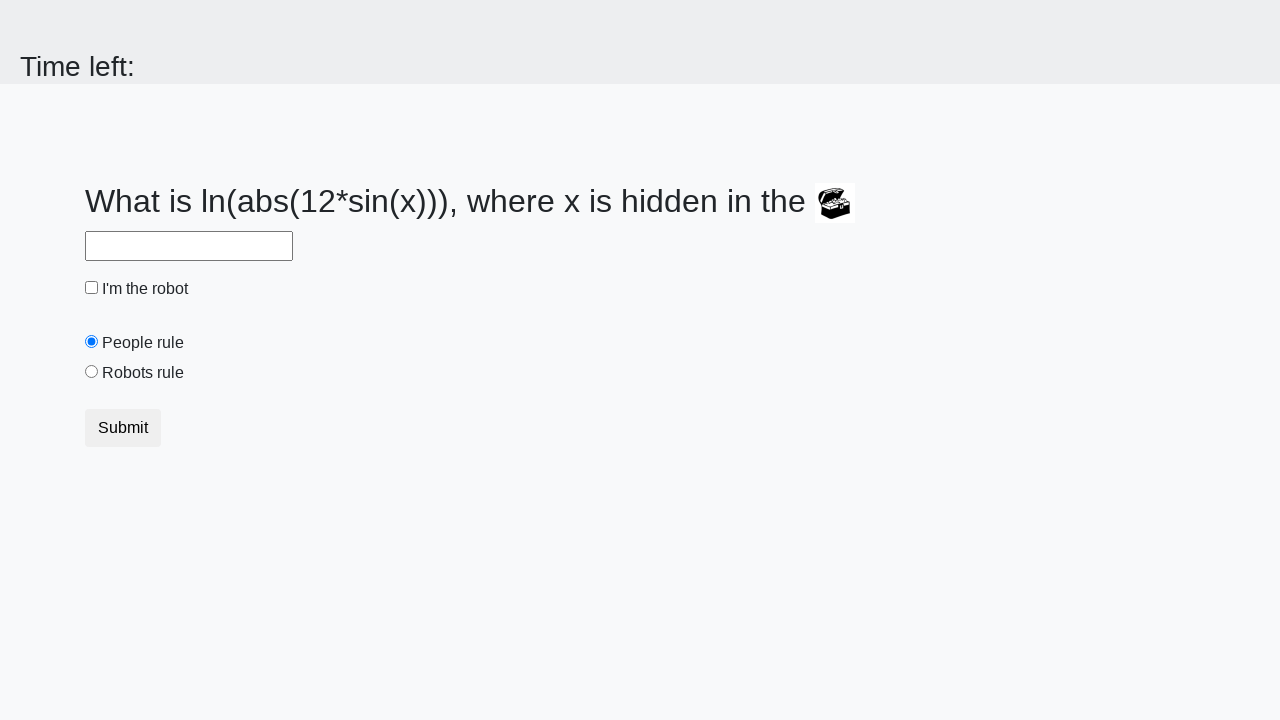

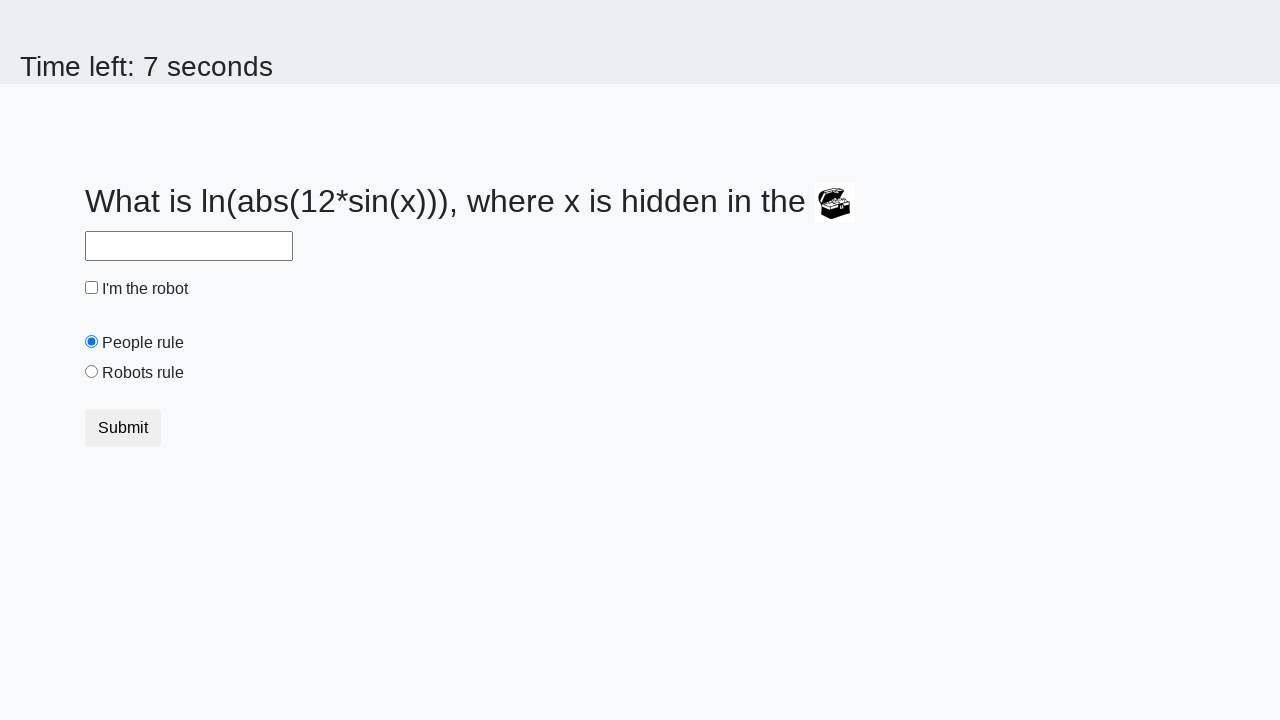